Navigates to Obeya website and verifies the page loads successfully

Starting URL: https://obeya.io/

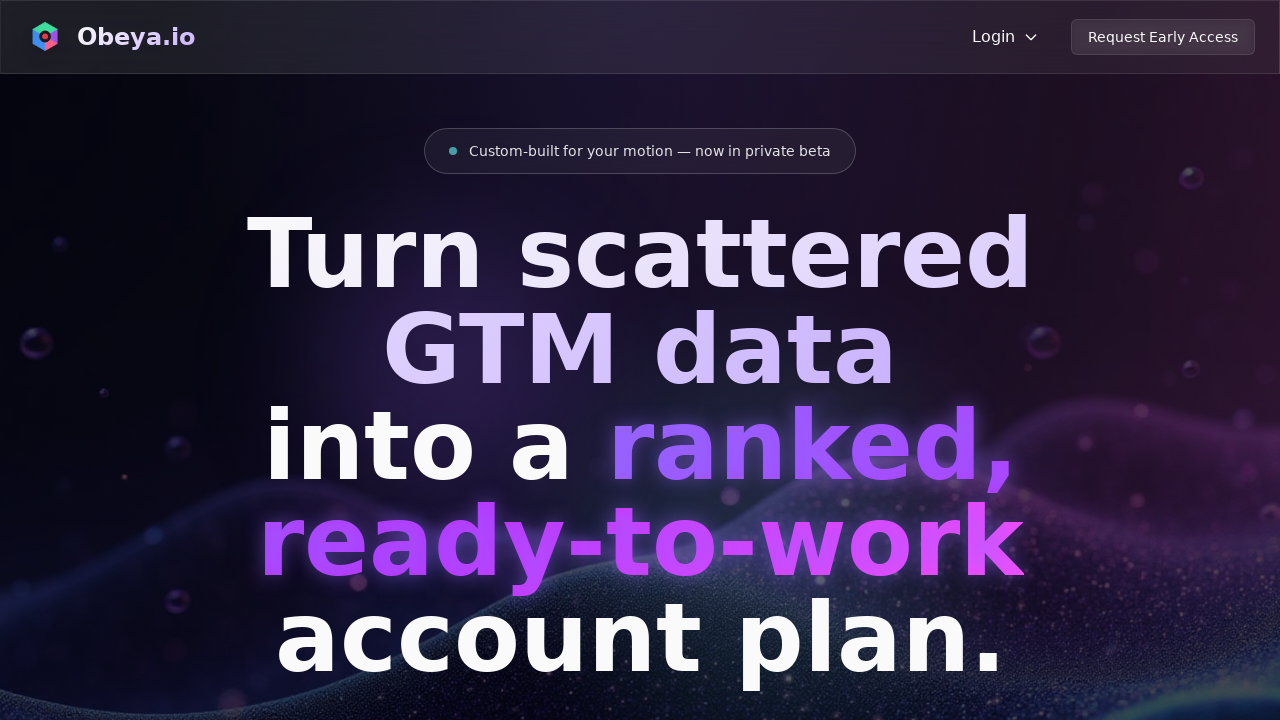

Waited for page DOM to be fully loaded
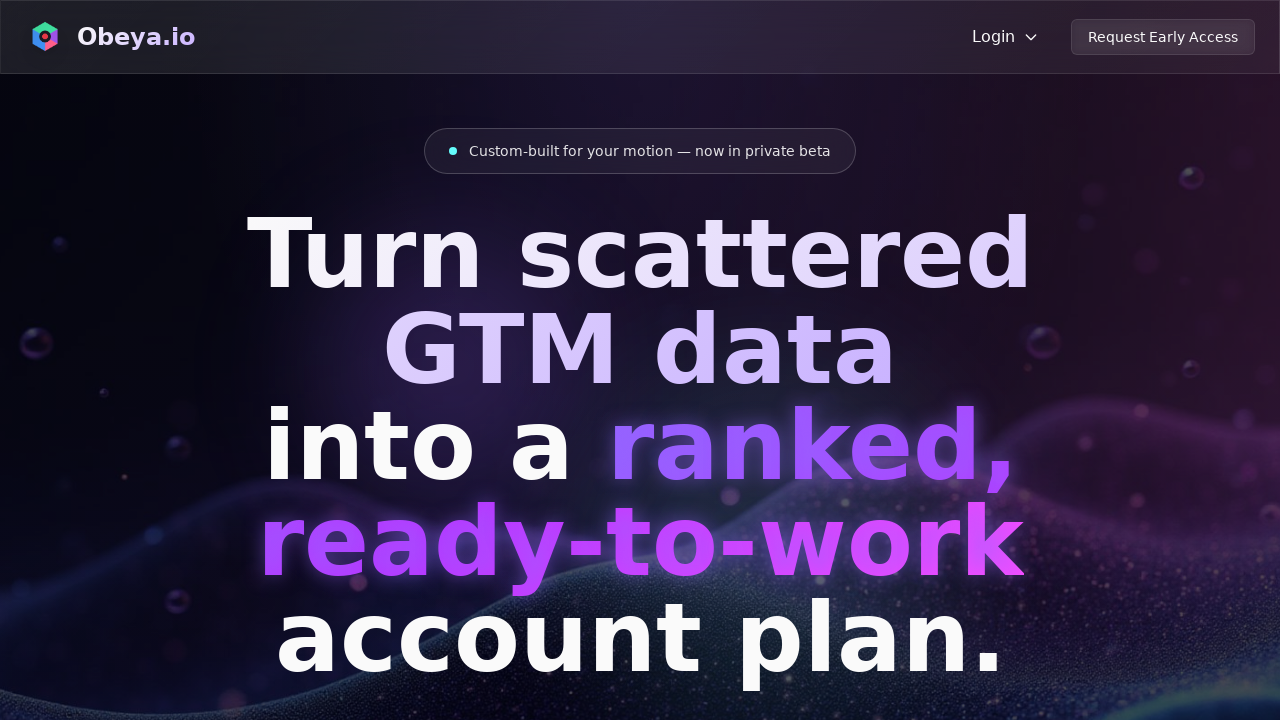

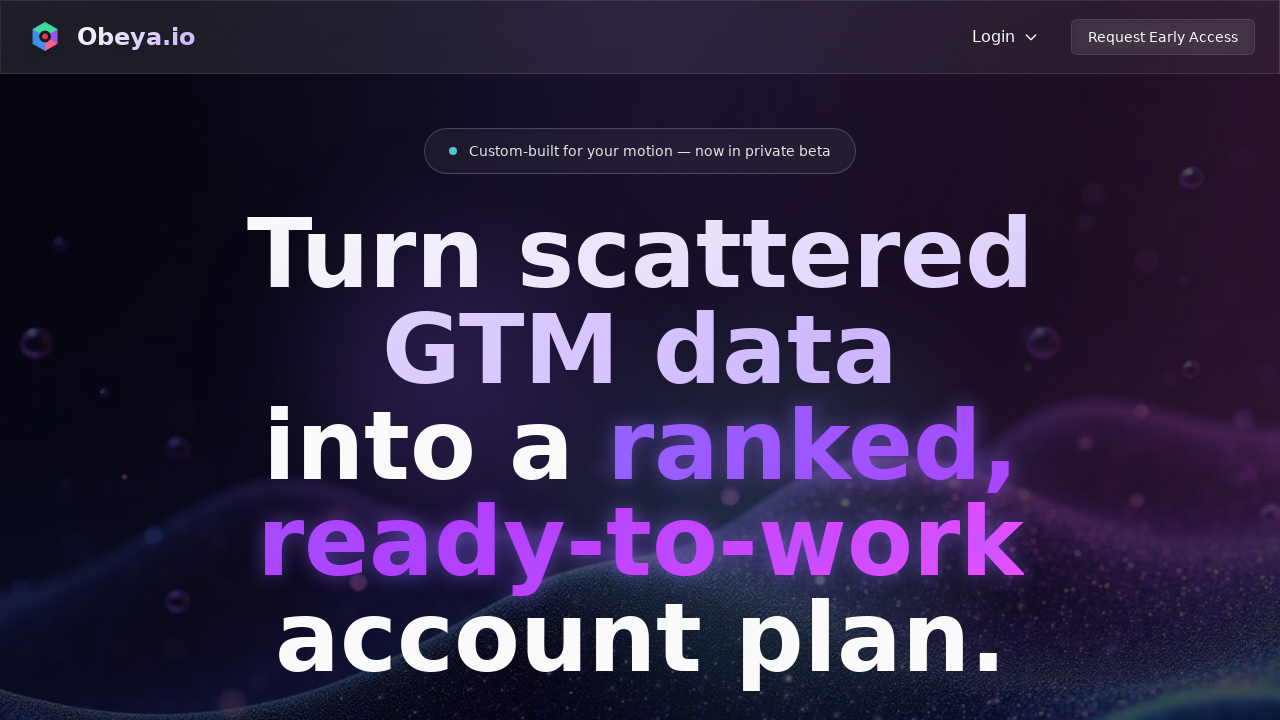